Tests facility search filtering by facility type (Textile or Material Production) and verifies results

Starting URL: https://opensupplyhub.org

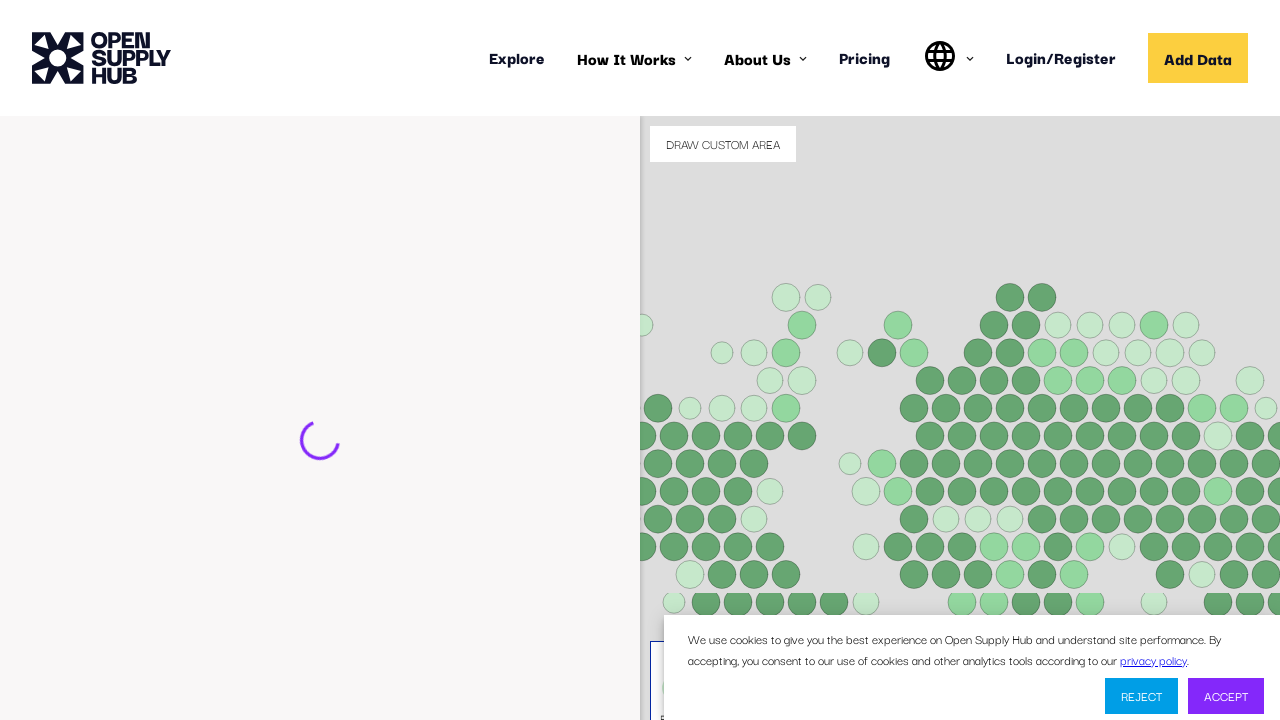

Clicked 'Find Facilities' button to navigate to search page at (134, 701) on internal:role=button[name="Find Facilities"i]
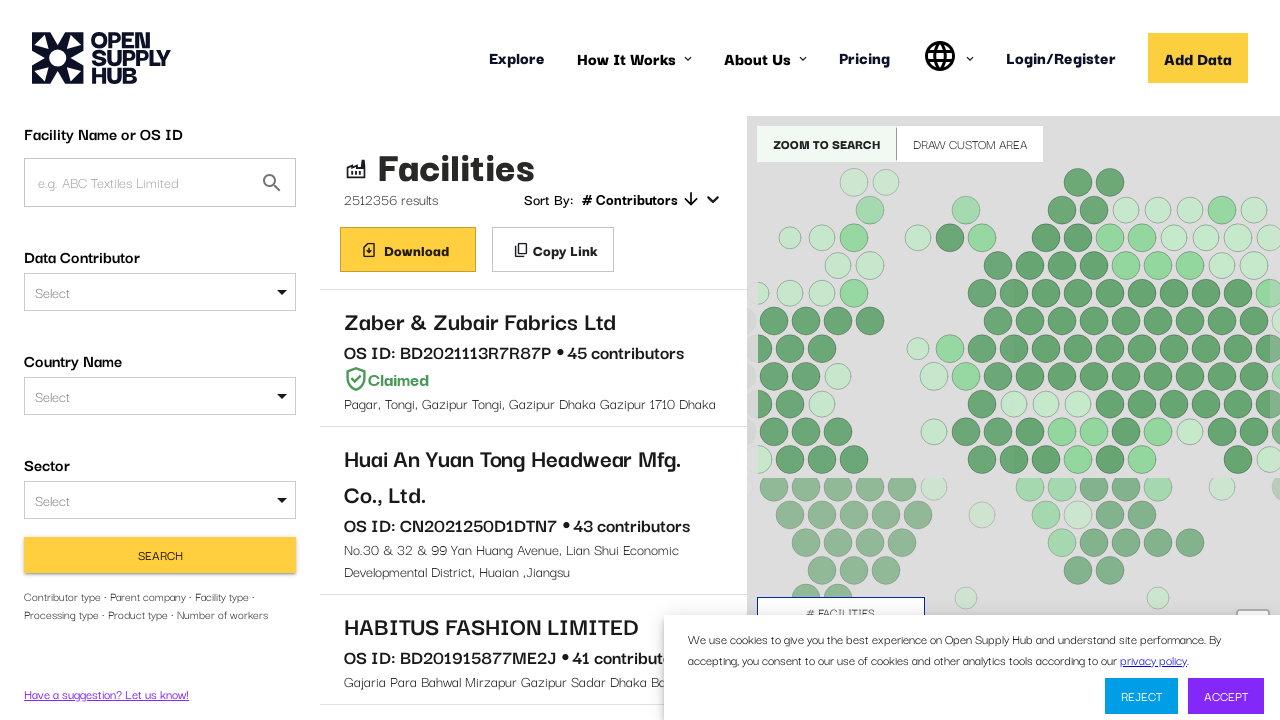

Waited for page to load (networkidle)
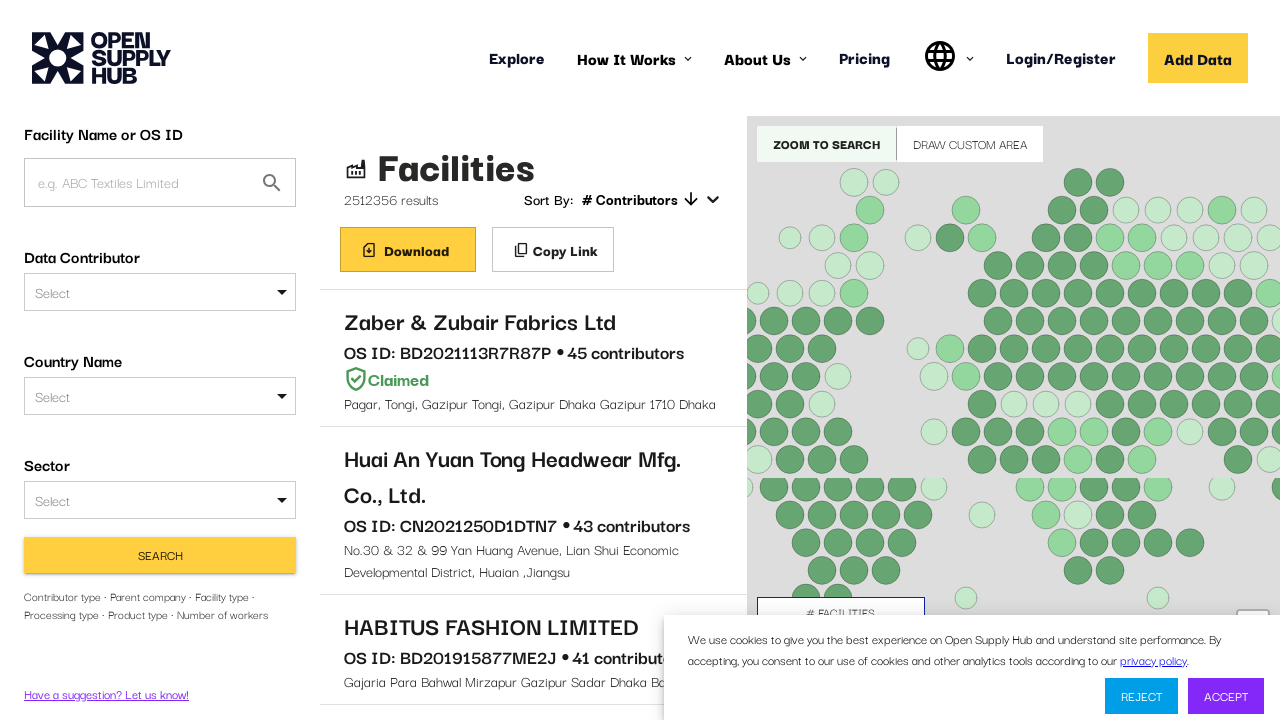

Clicked on facility type dropdown to open it at (160, 323) on #FACILITY_TYPE div >> internal:has-text="Select"i >> nth=0
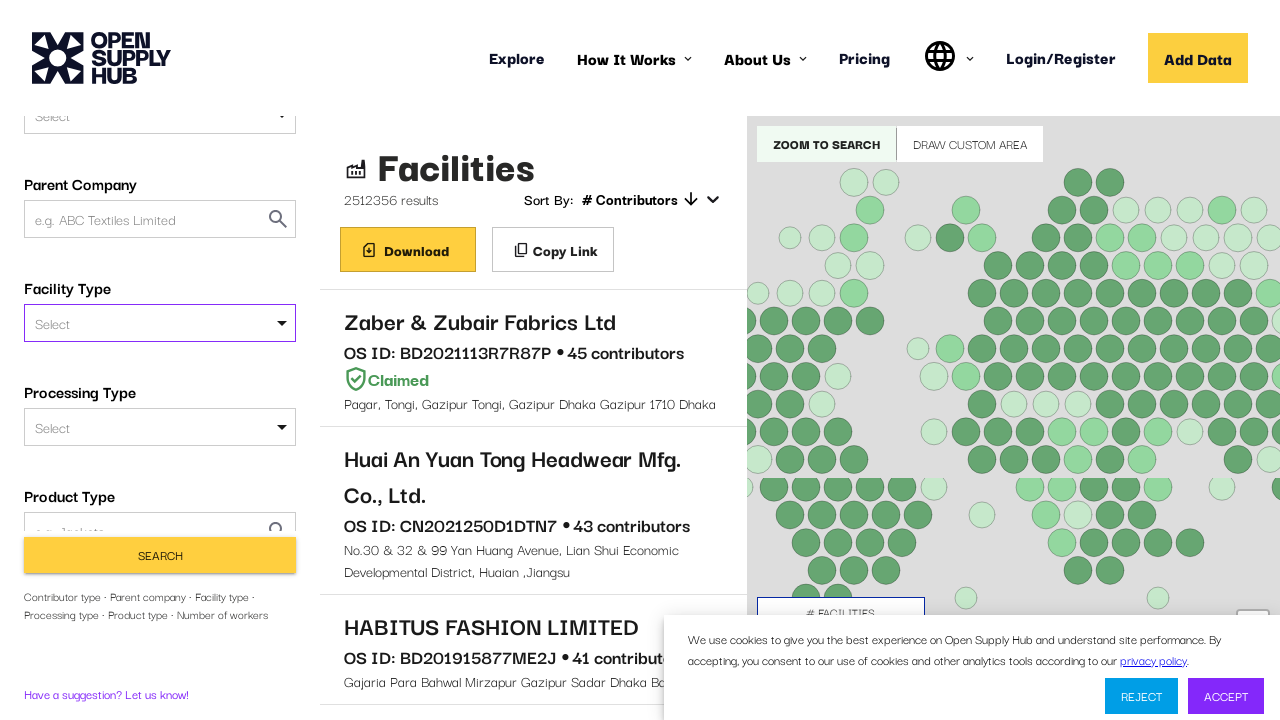

Filled facility type input with 'Textile or Material Production' on #FACILITY_TYPE div >> internal:has-text="Select"i >> nth=0 >> input
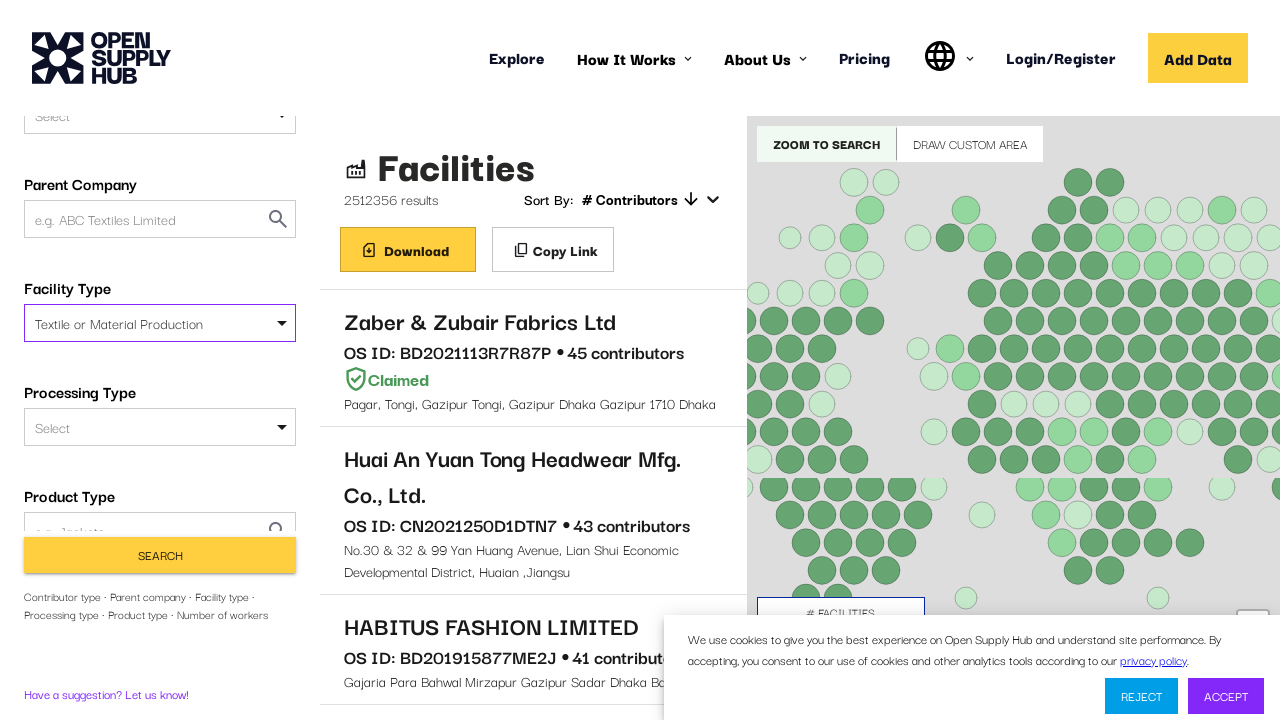

Clicked on 'Textile or Material Production' option from dropdown at (160, 323) on #FACILITY_TYPE div >> internal:has-text="Textile or Material Production"i >> nth
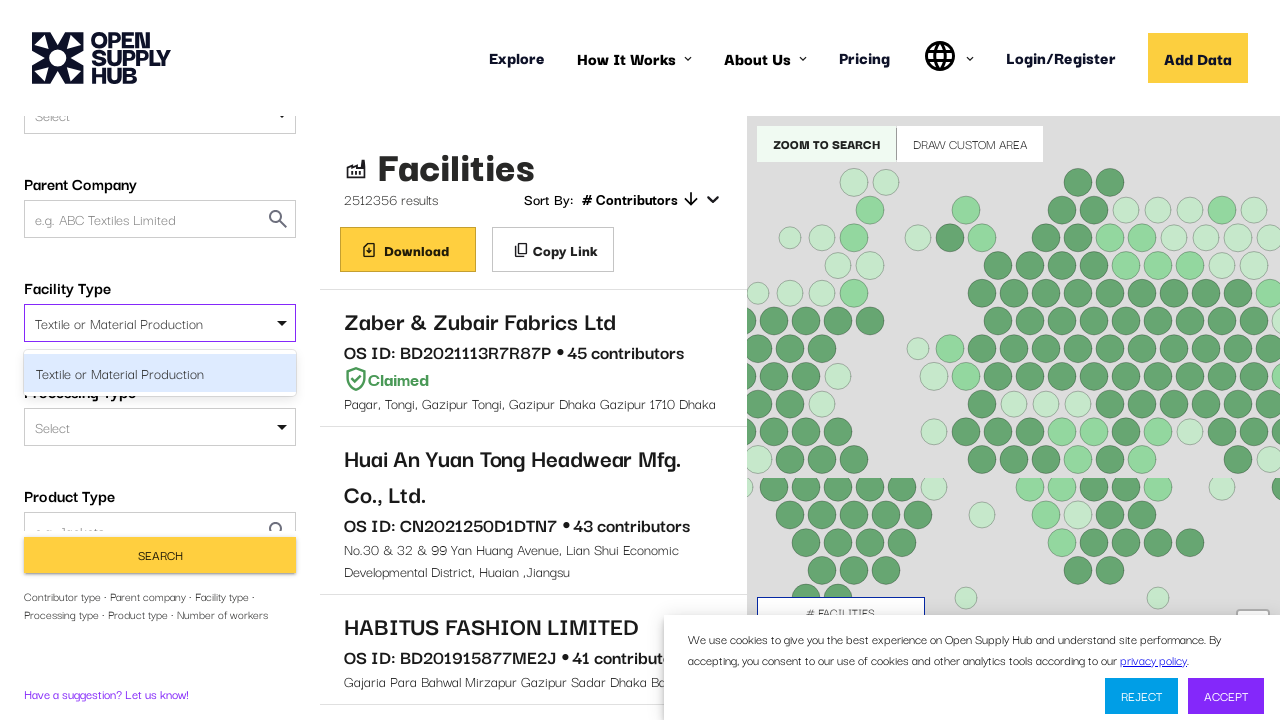

Pressed Enter to confirm facility type selection
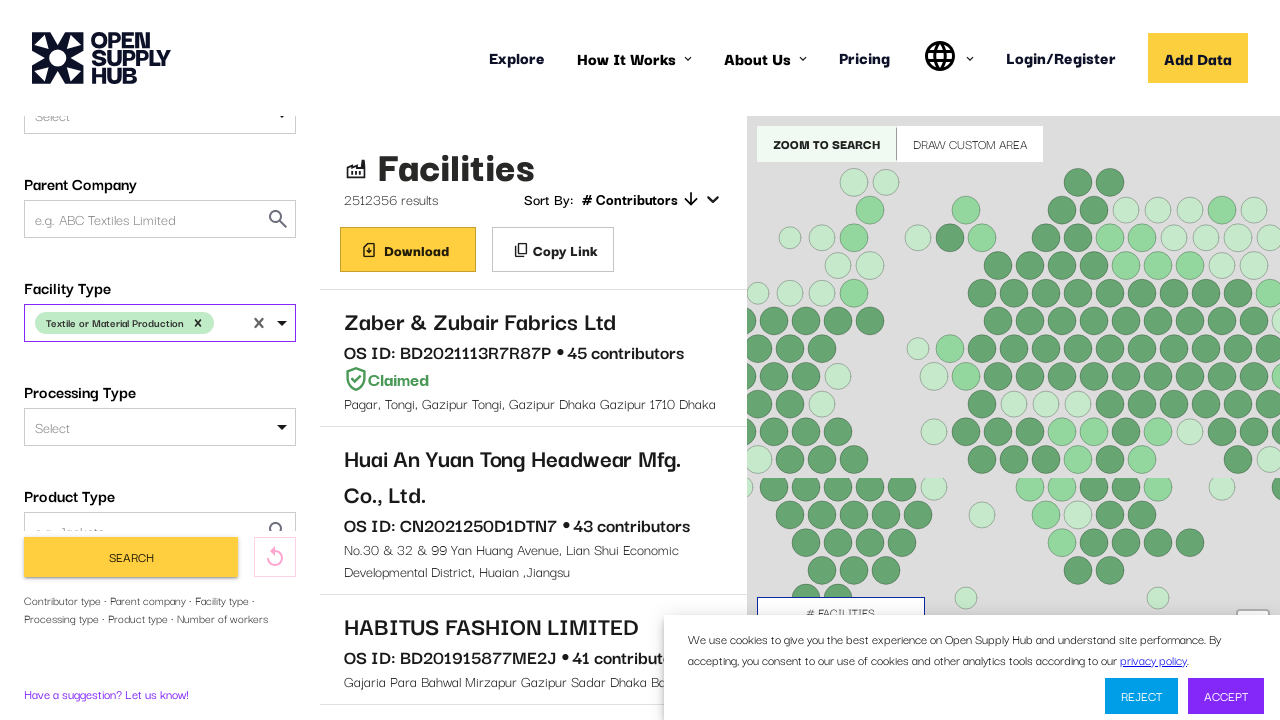

Waited for Search button to become visible
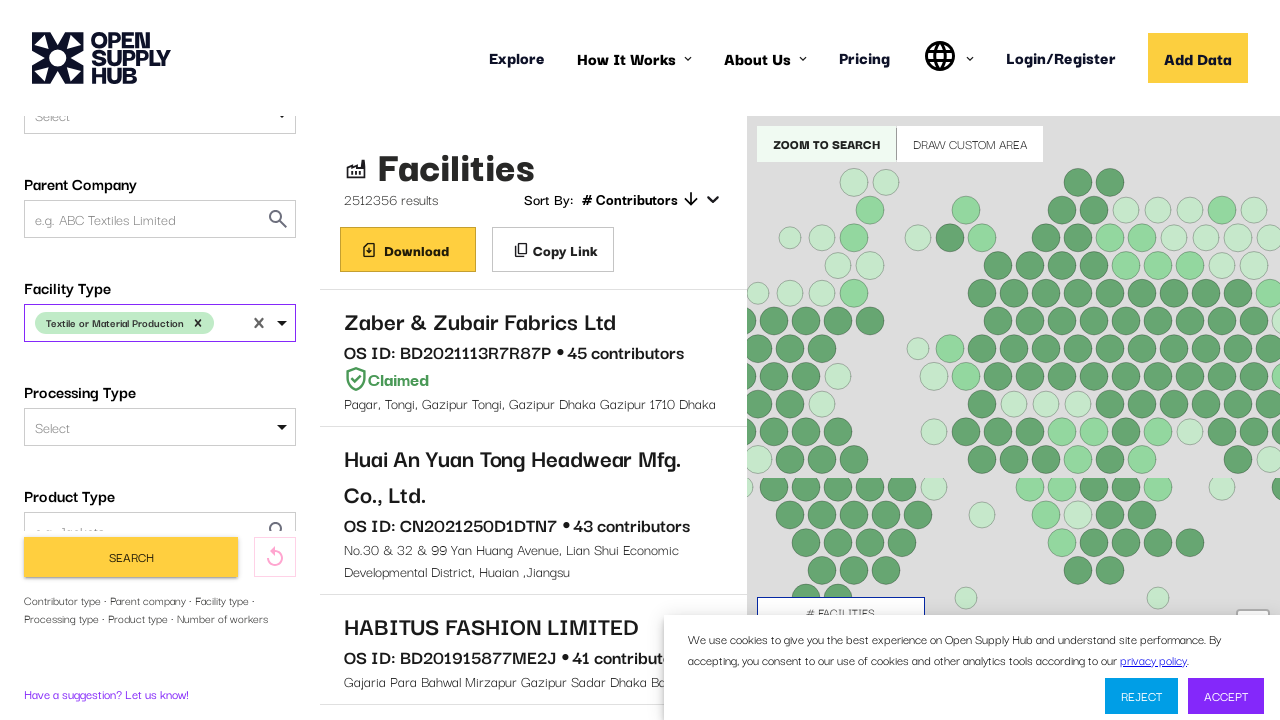

Clicked Search button to execute search with facility type filter at (131, 557) on button[type="submit"] >> internal:has-text="Search"i
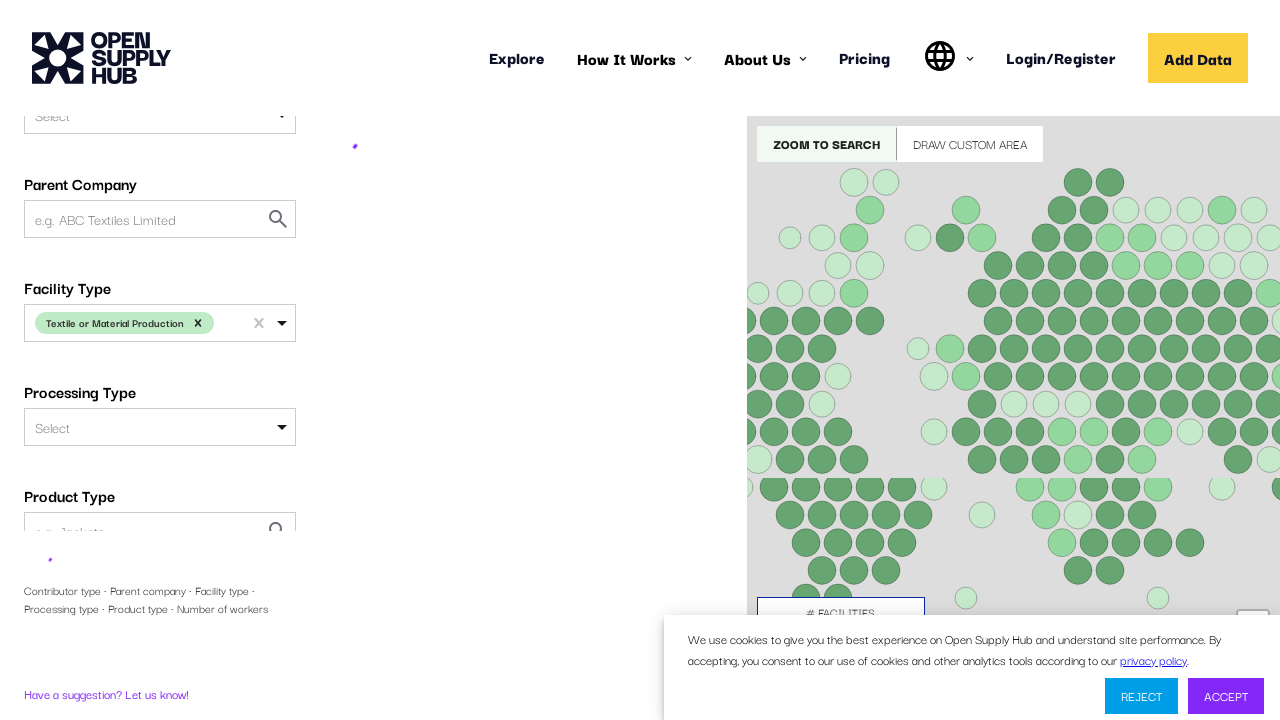

Waited for search results page to load (networkidle)
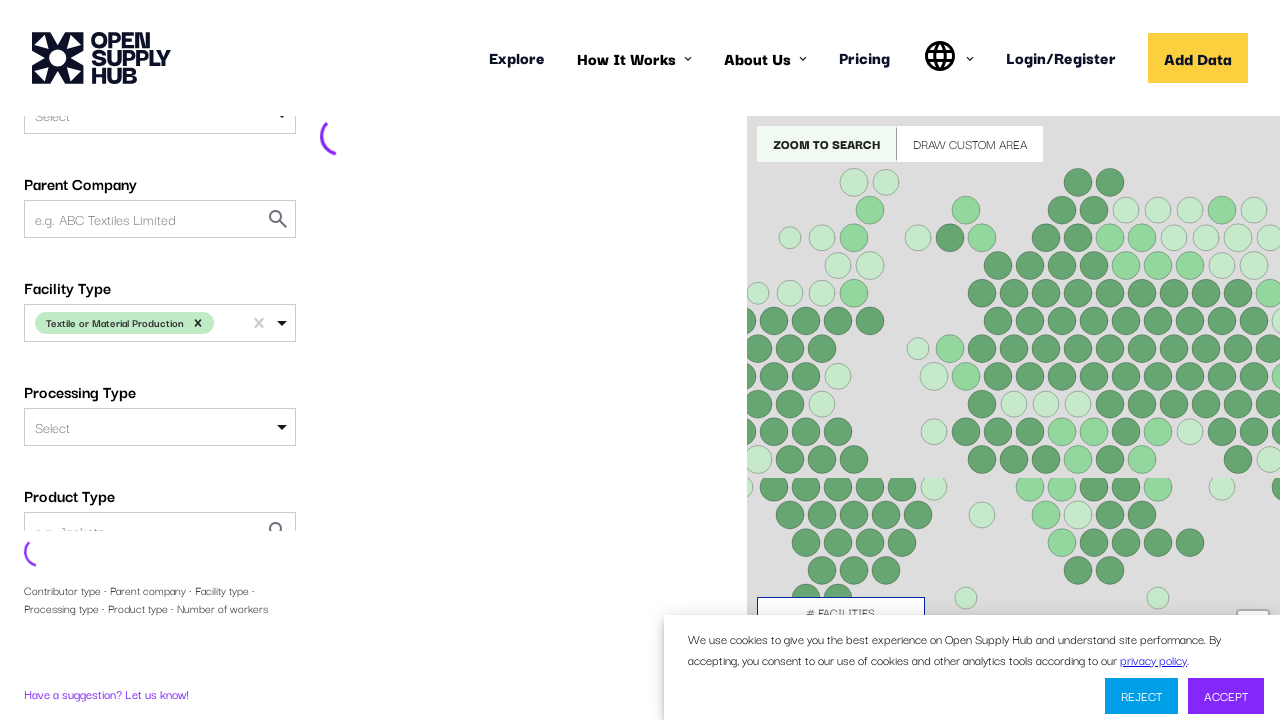

Verified that search results contain 'Textile or Material Production' text
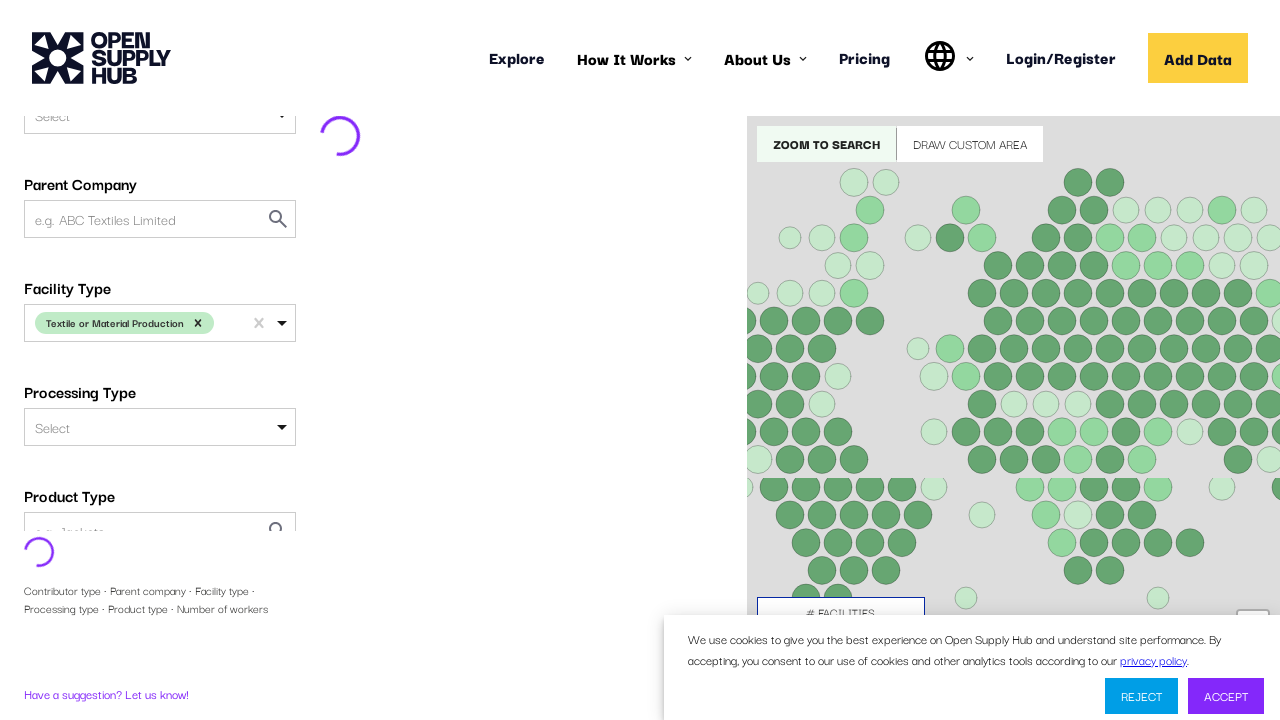

Scrolled first facility link into view
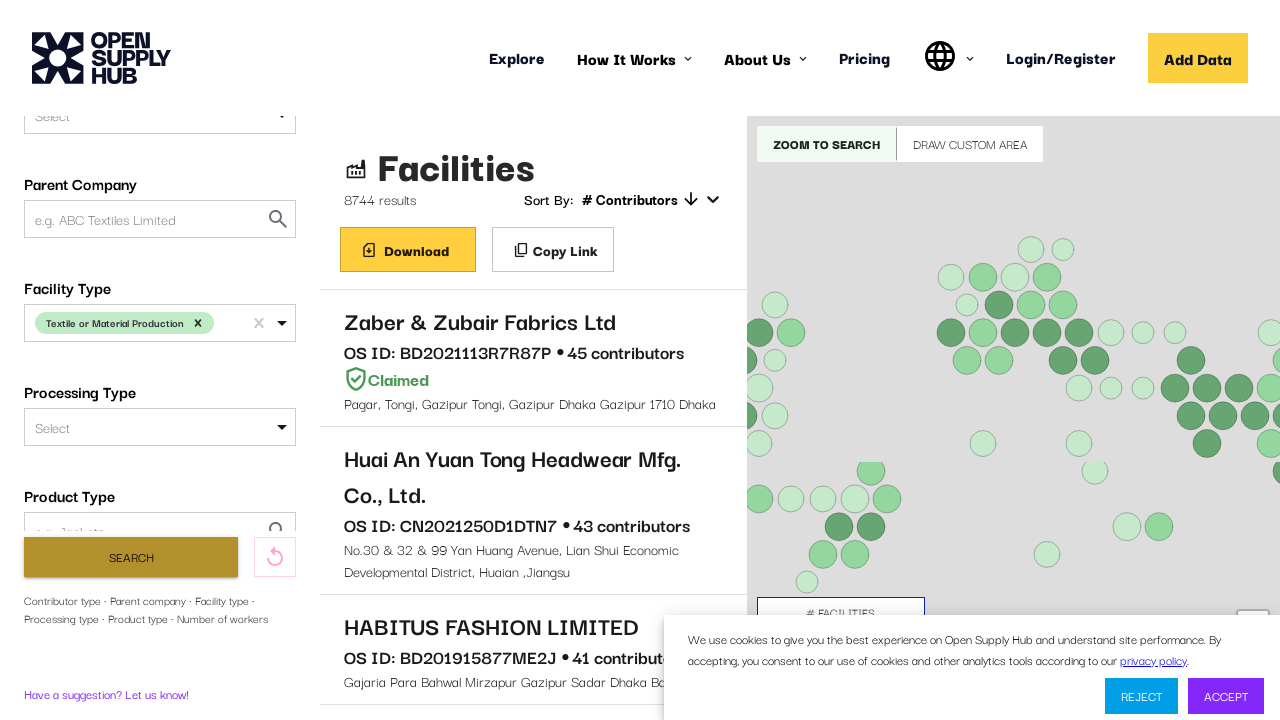

Waited for first facility link to become visible
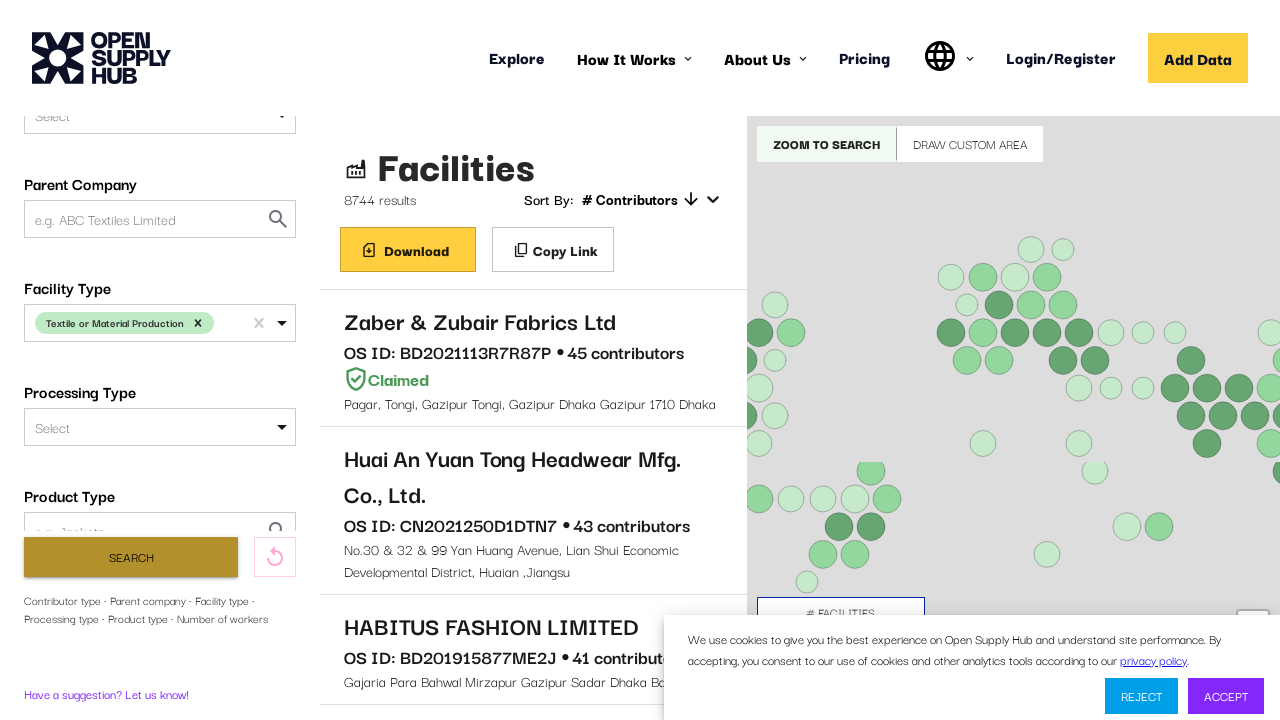

Clicked on first facility link to open facility details at (533, 358) on a[href*="/facilities/"] >> nth=0
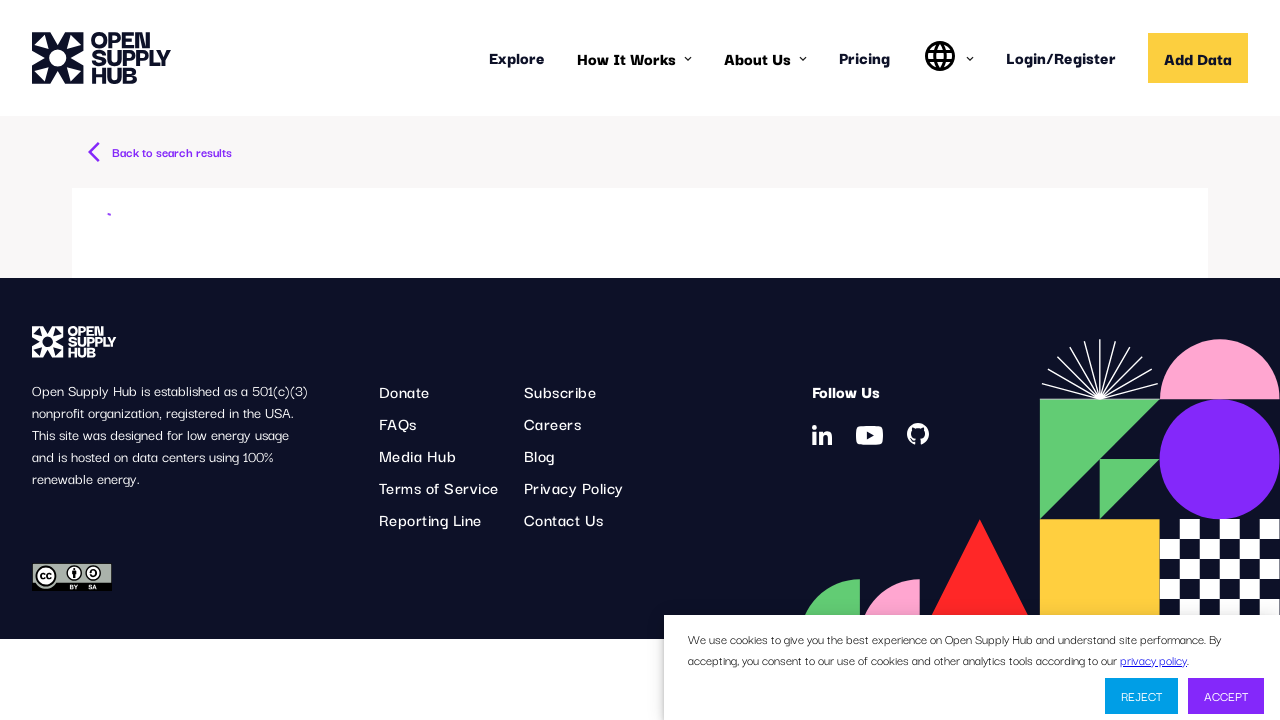

Waited for facility details page to load (networkidle)
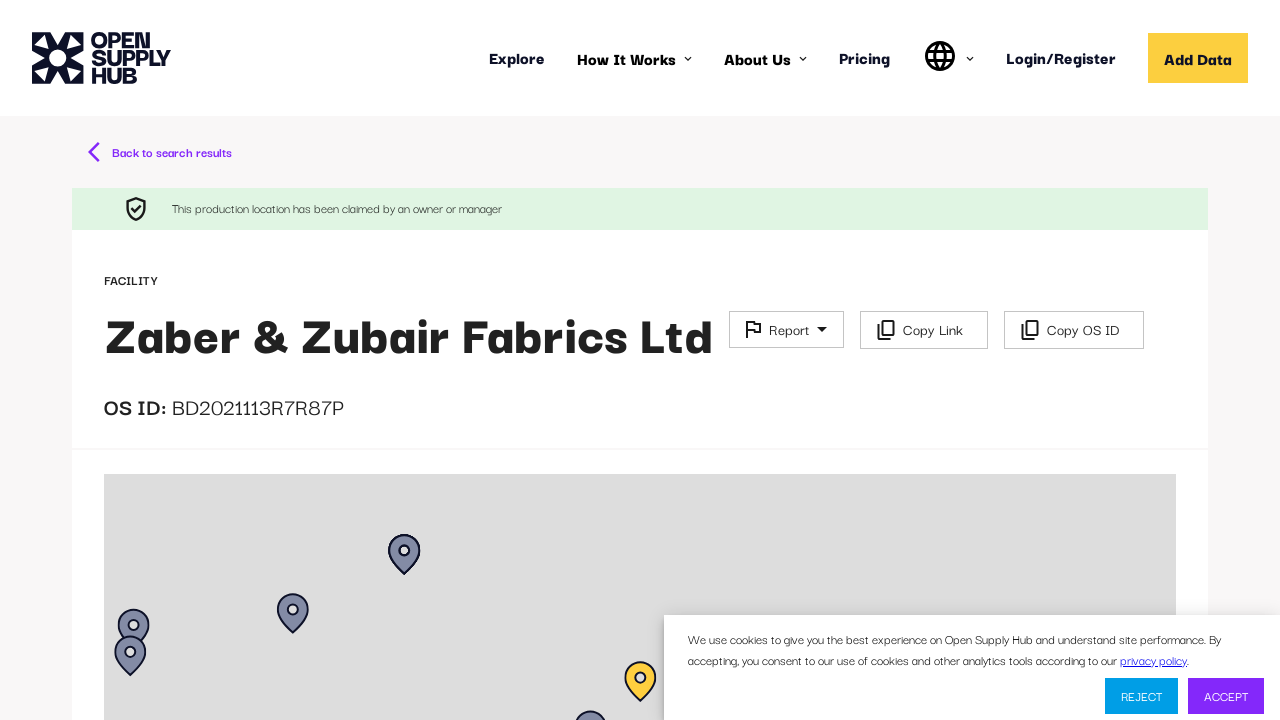

Scrolled main panel into view on facility details page
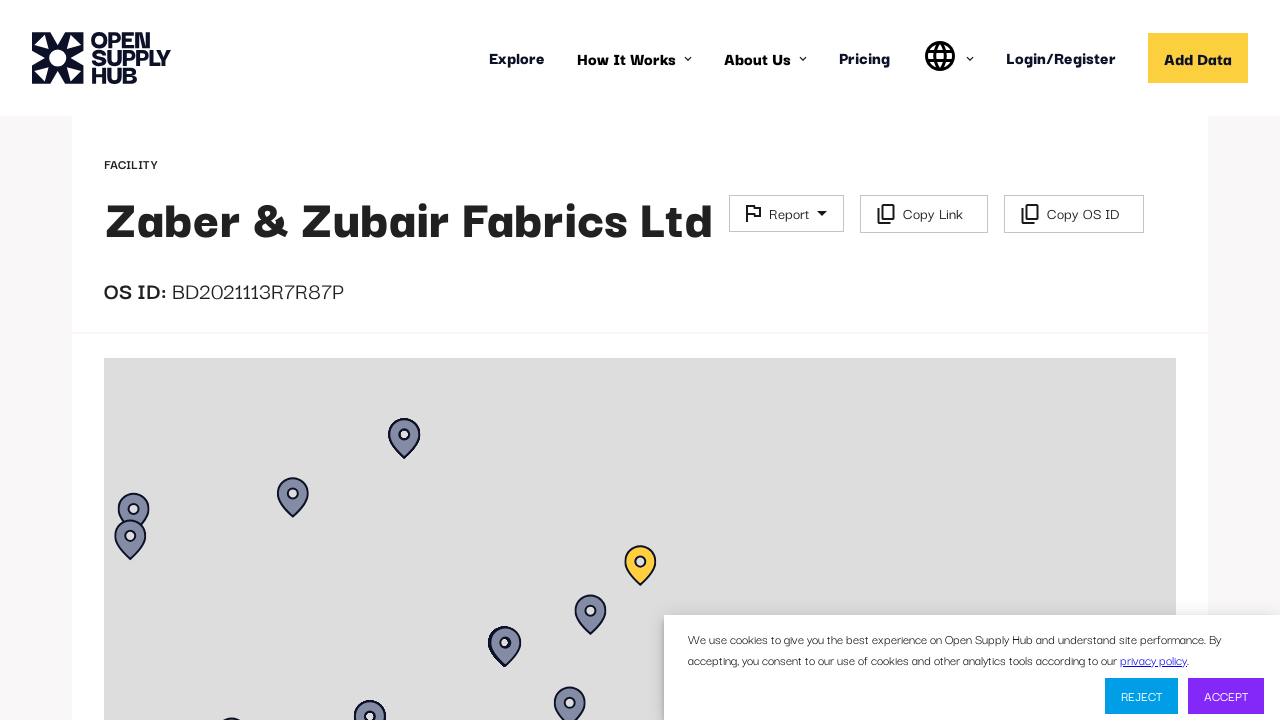

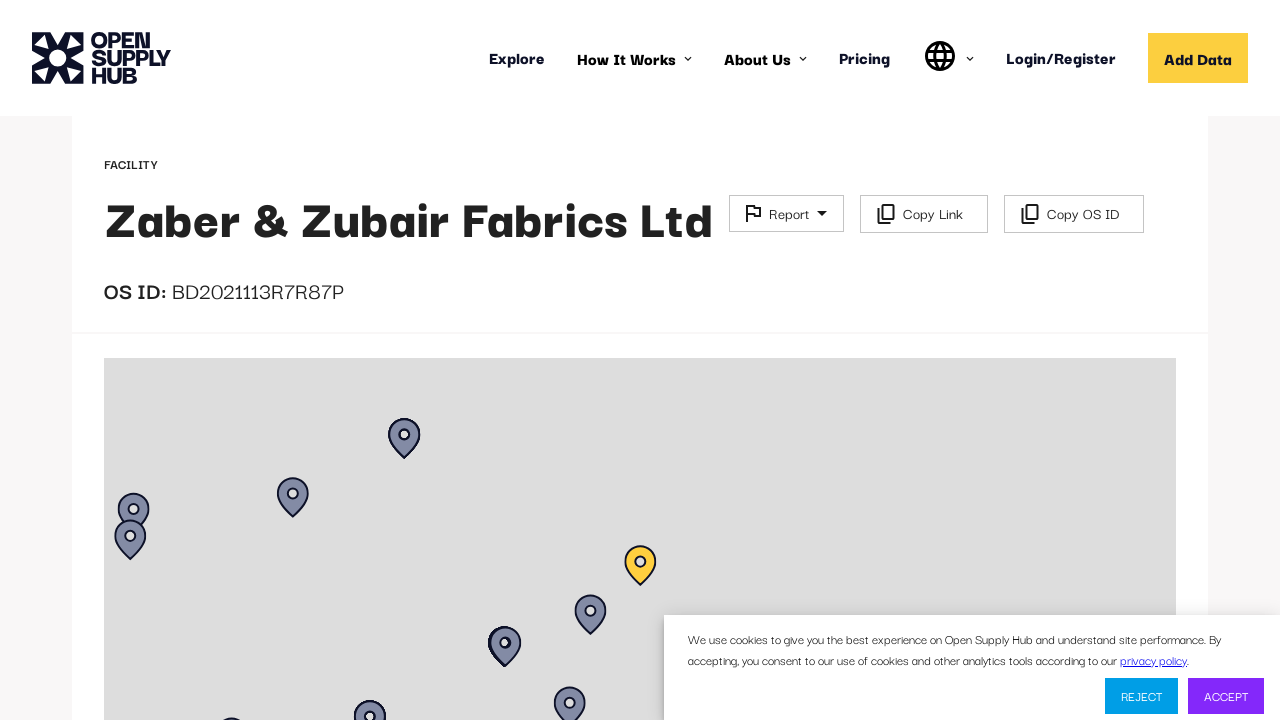